Tests drag and drop functionality by dragging an element onto a drop zone and verifying the text changes to "Dropped!"

Starting URL: https://demoqa.com/droppable

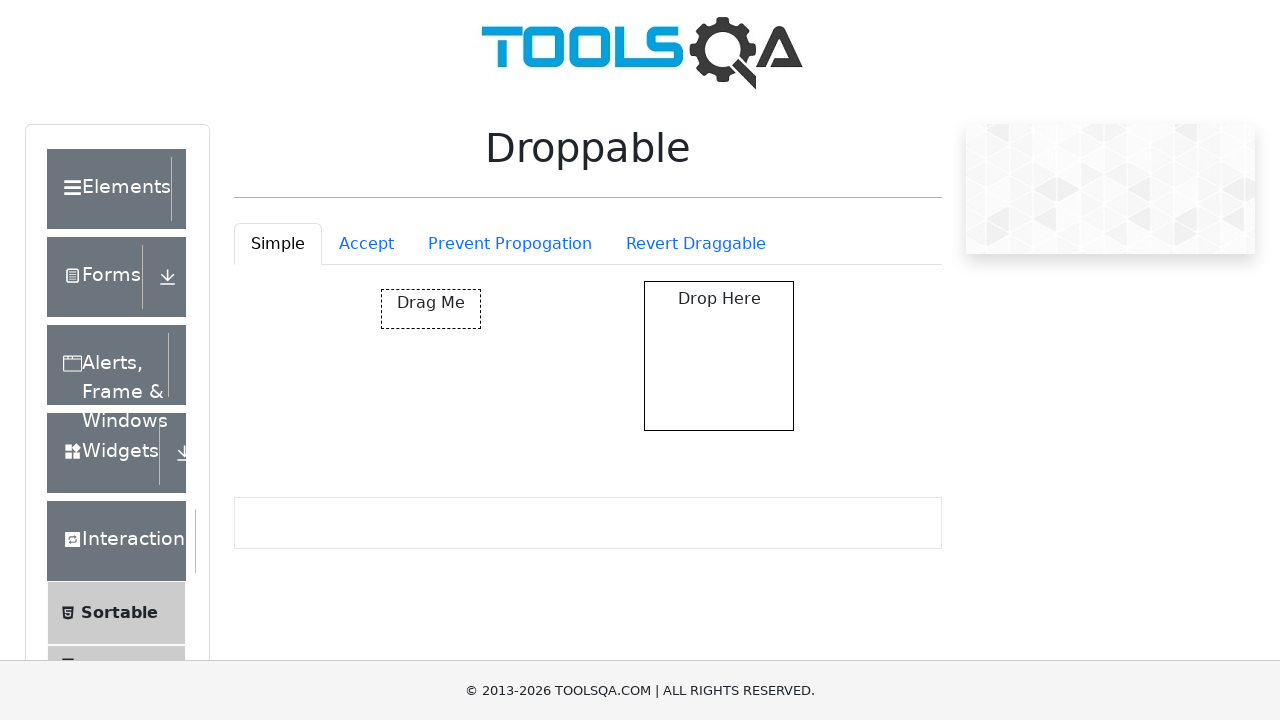

Located the draggable element
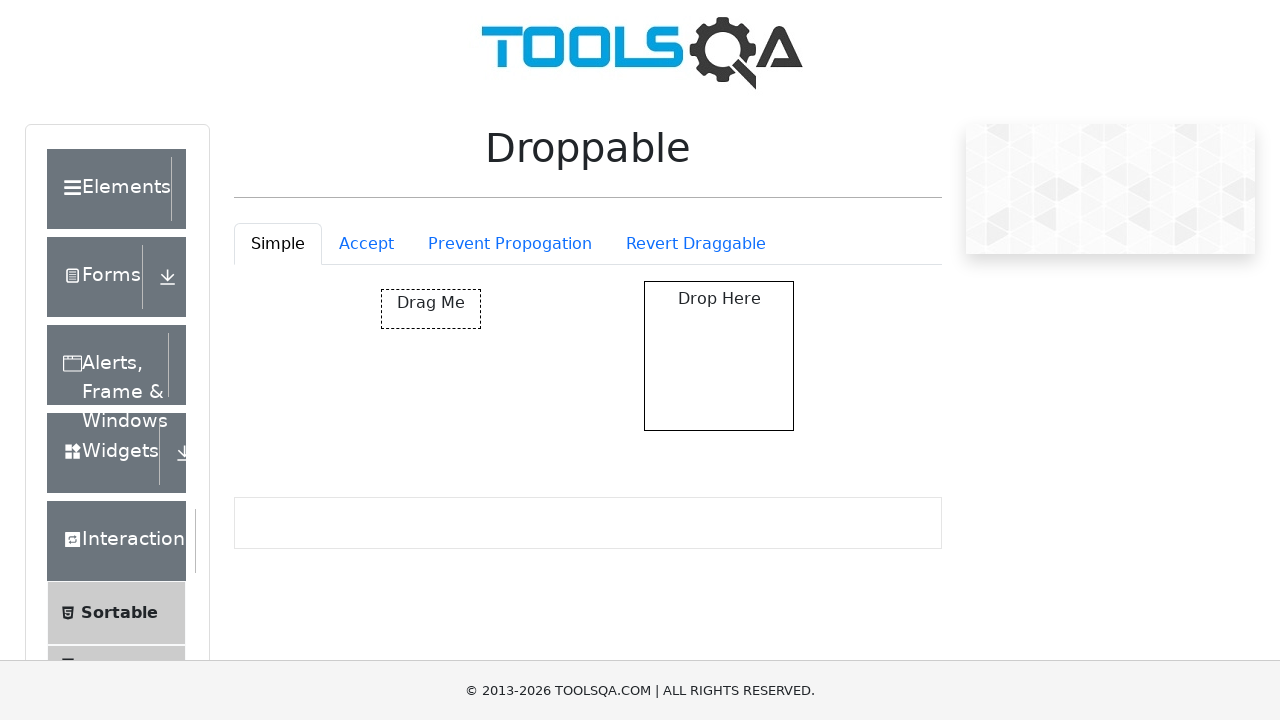

Located the drop zone
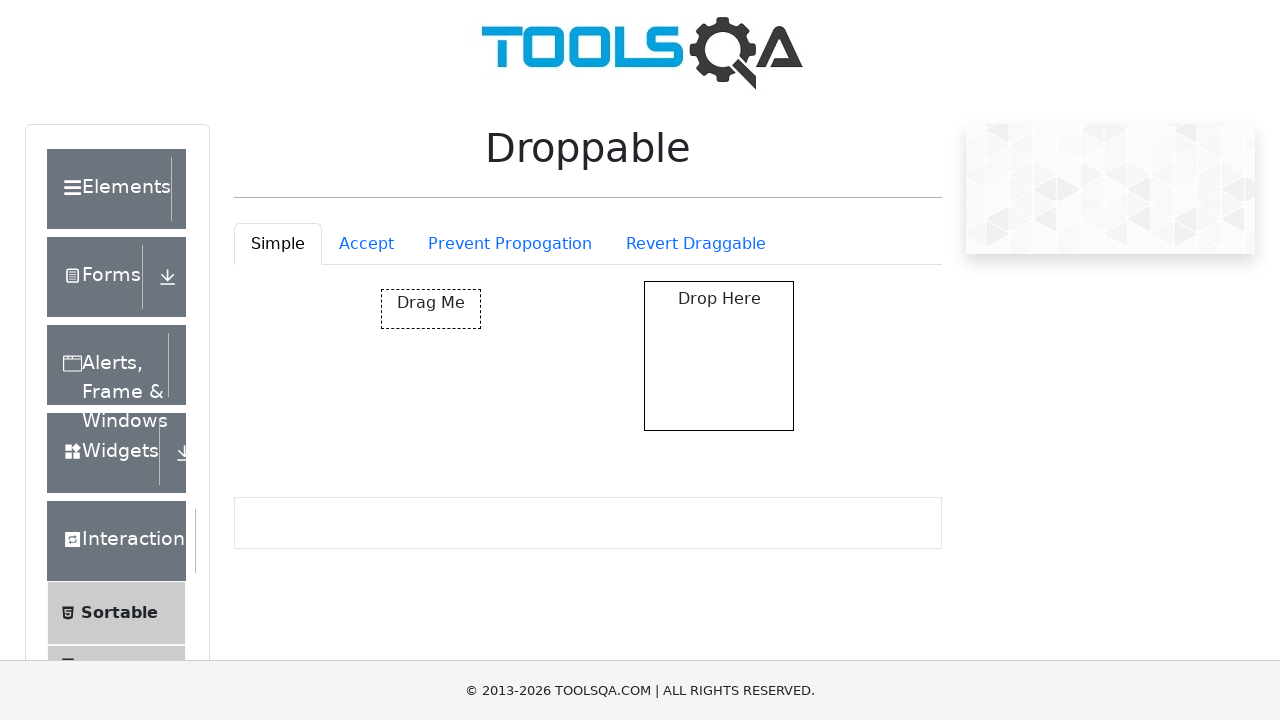

Dragged element onto drop zone at (719, 356)
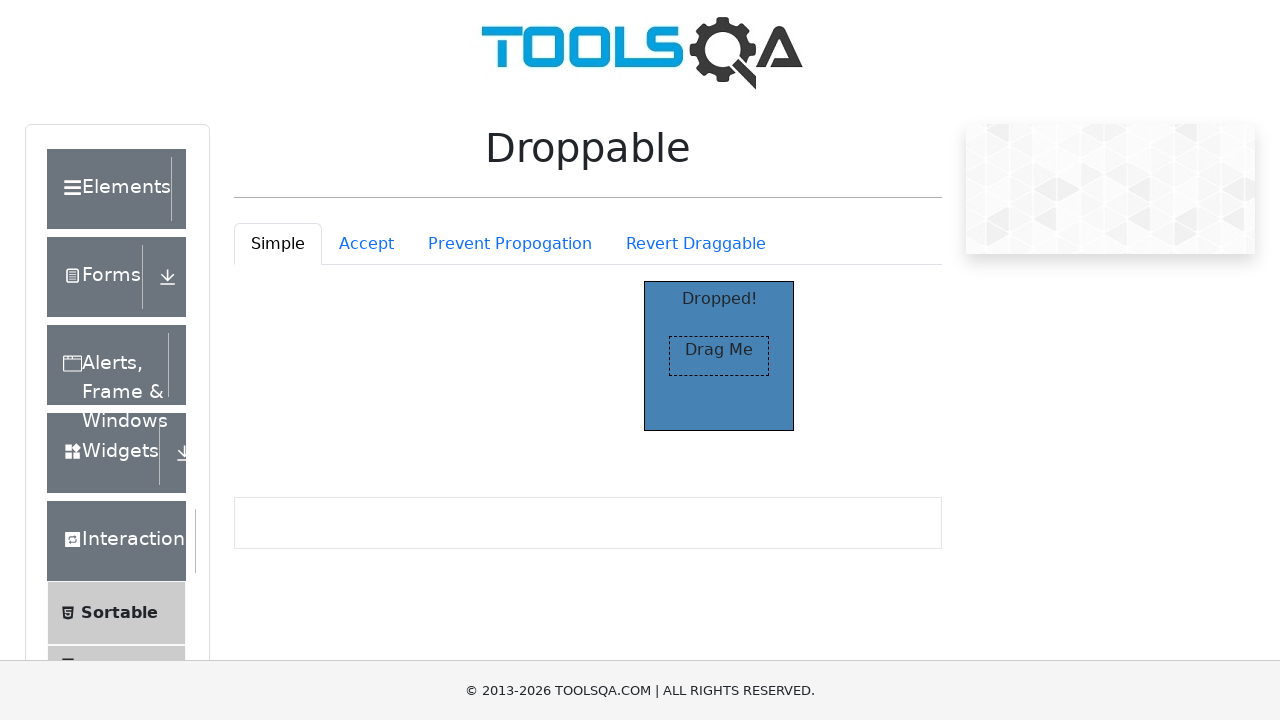

Verified drop zone text changed to 'Dropped!'
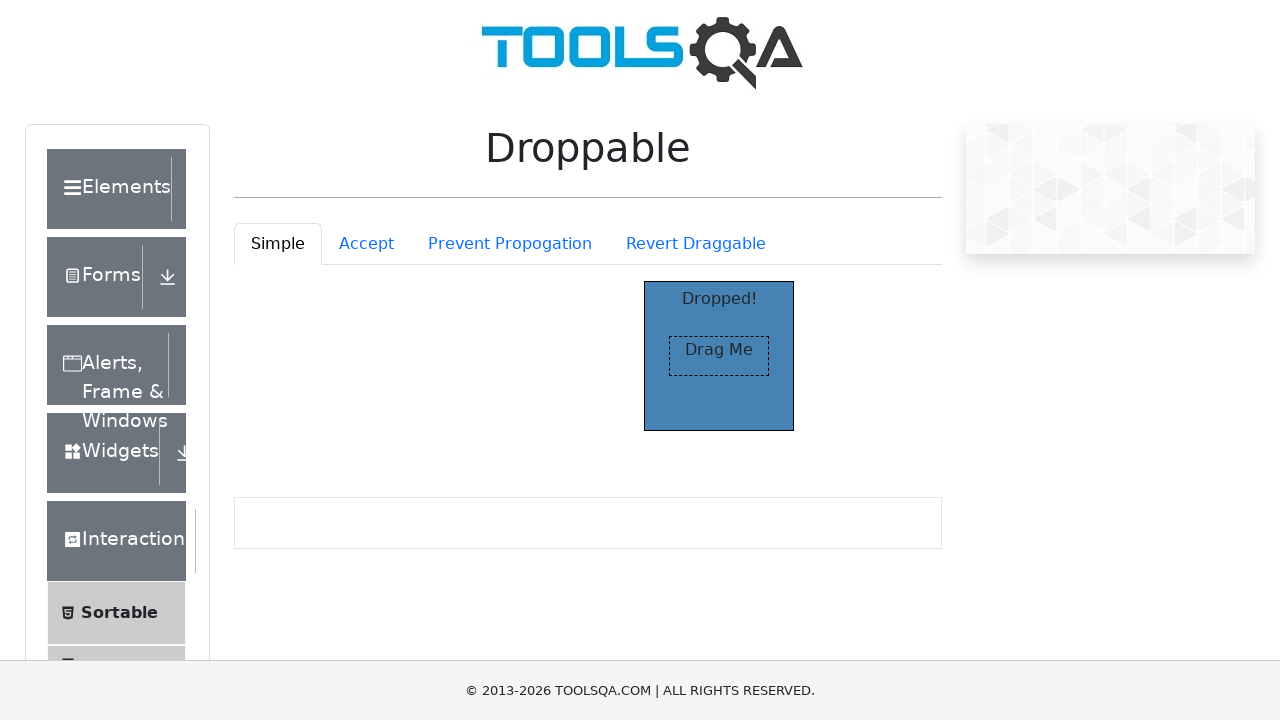

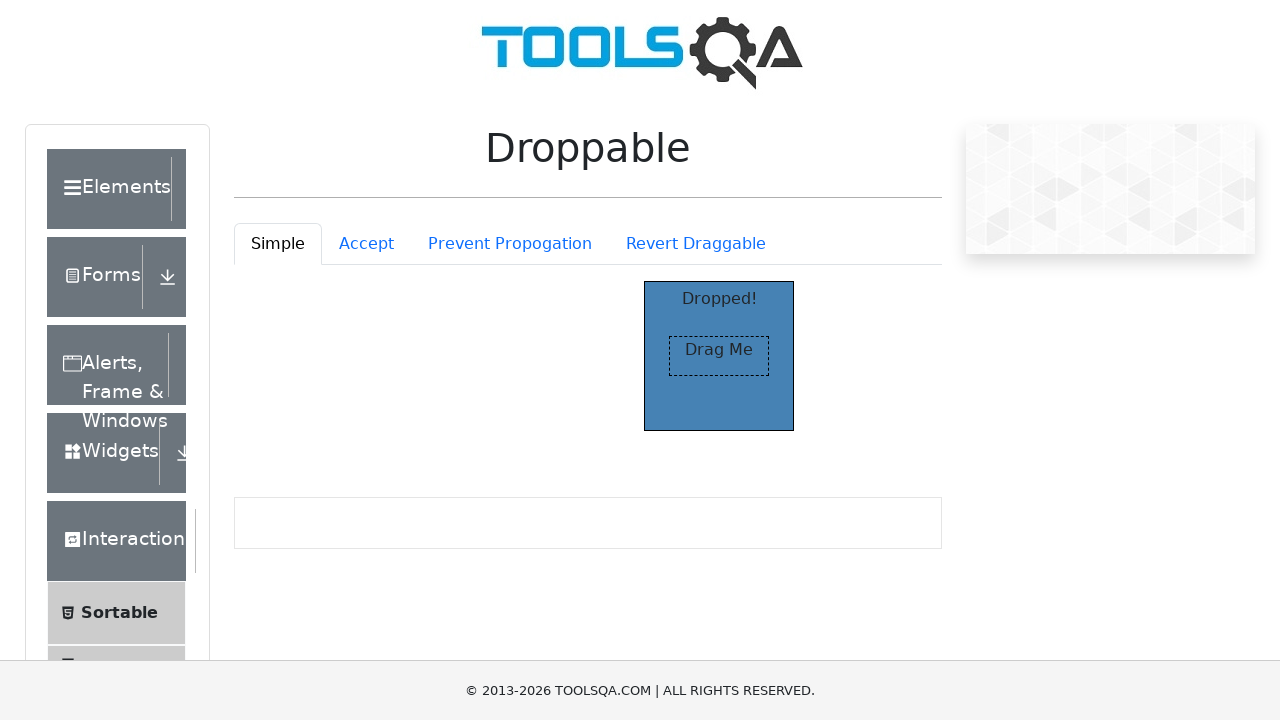